Navigates to Python.org homepage and verifies that upcoming events are displayed in the event widget

Starting URL: https://www.python.org/

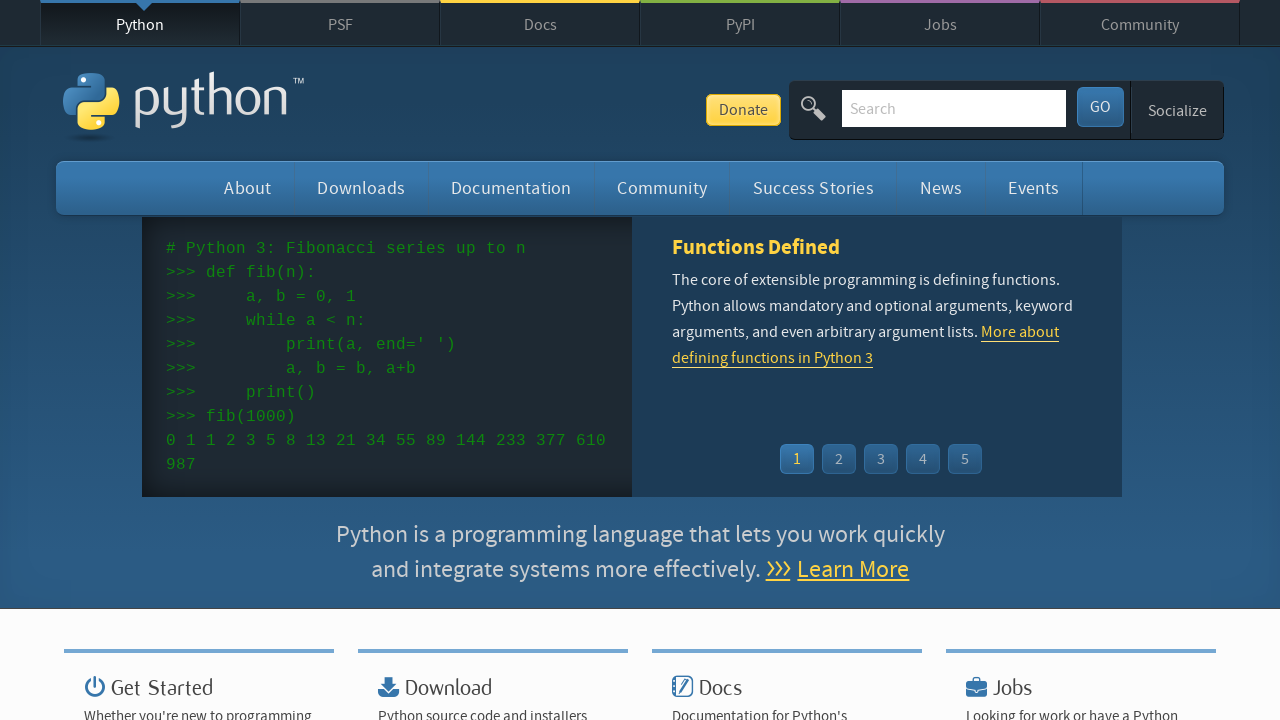

Navigated to Python.org homepage
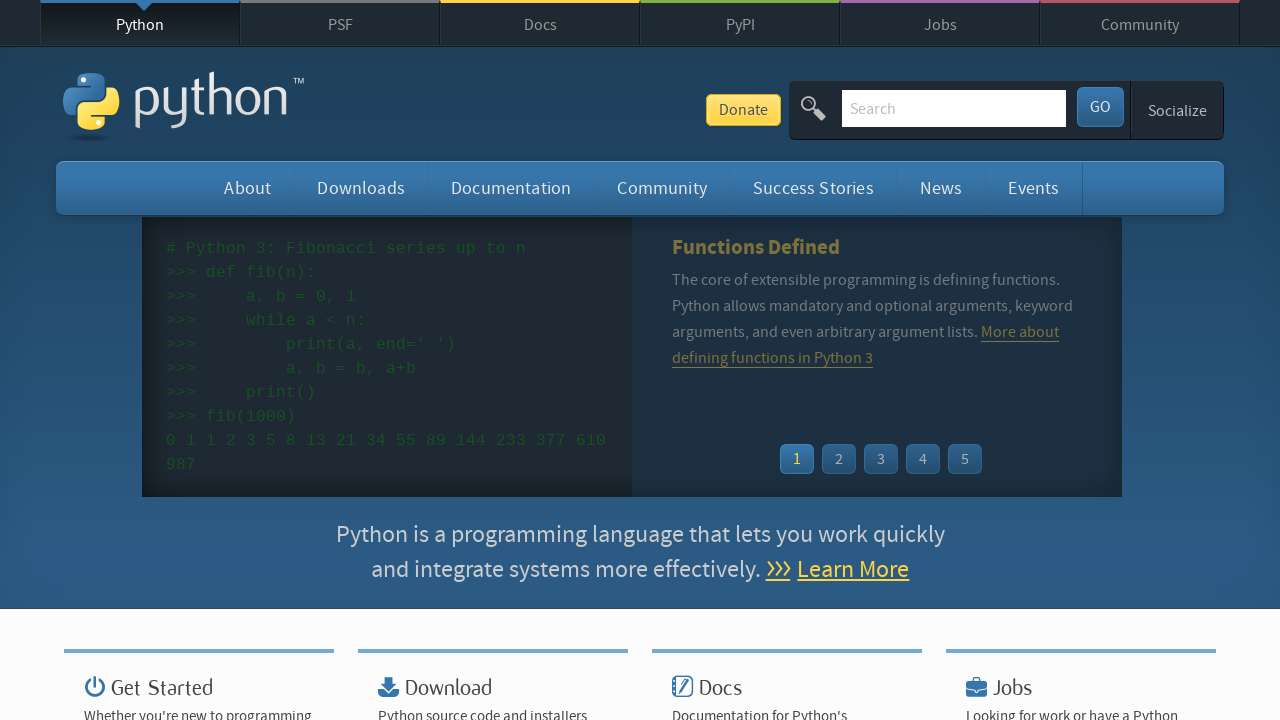

Event widget loaded
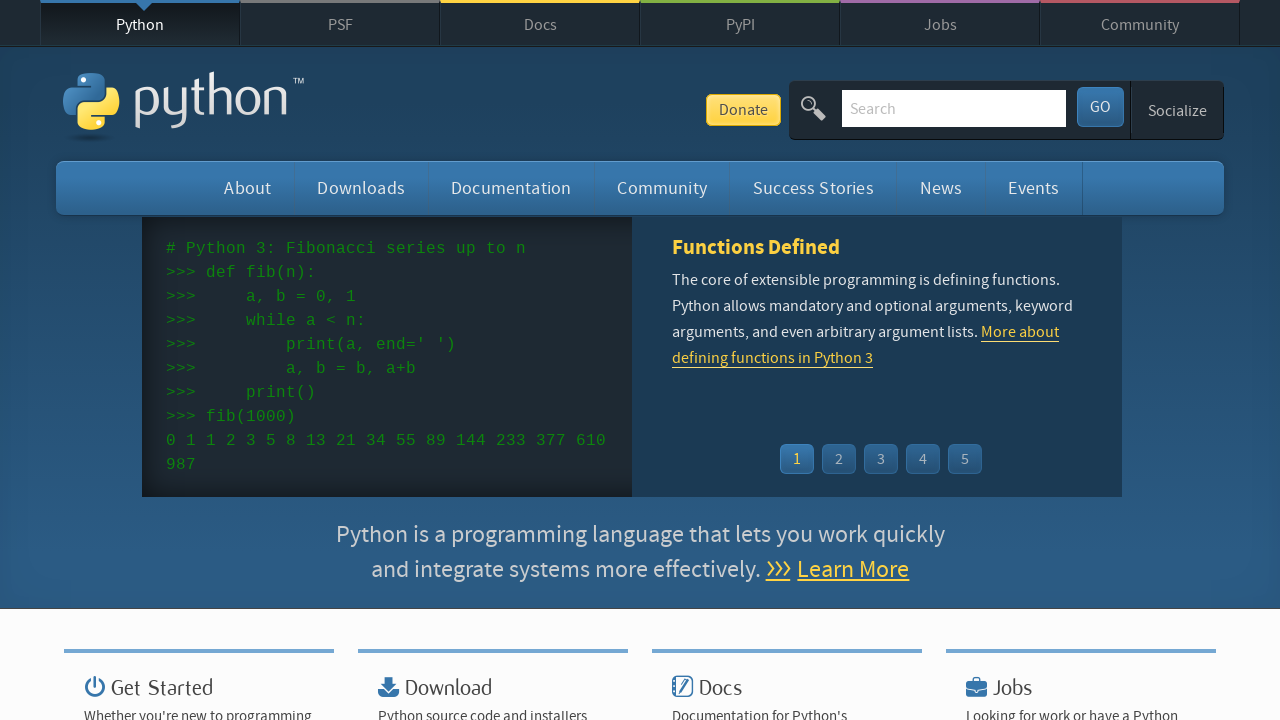

Event time elements are present in the widget
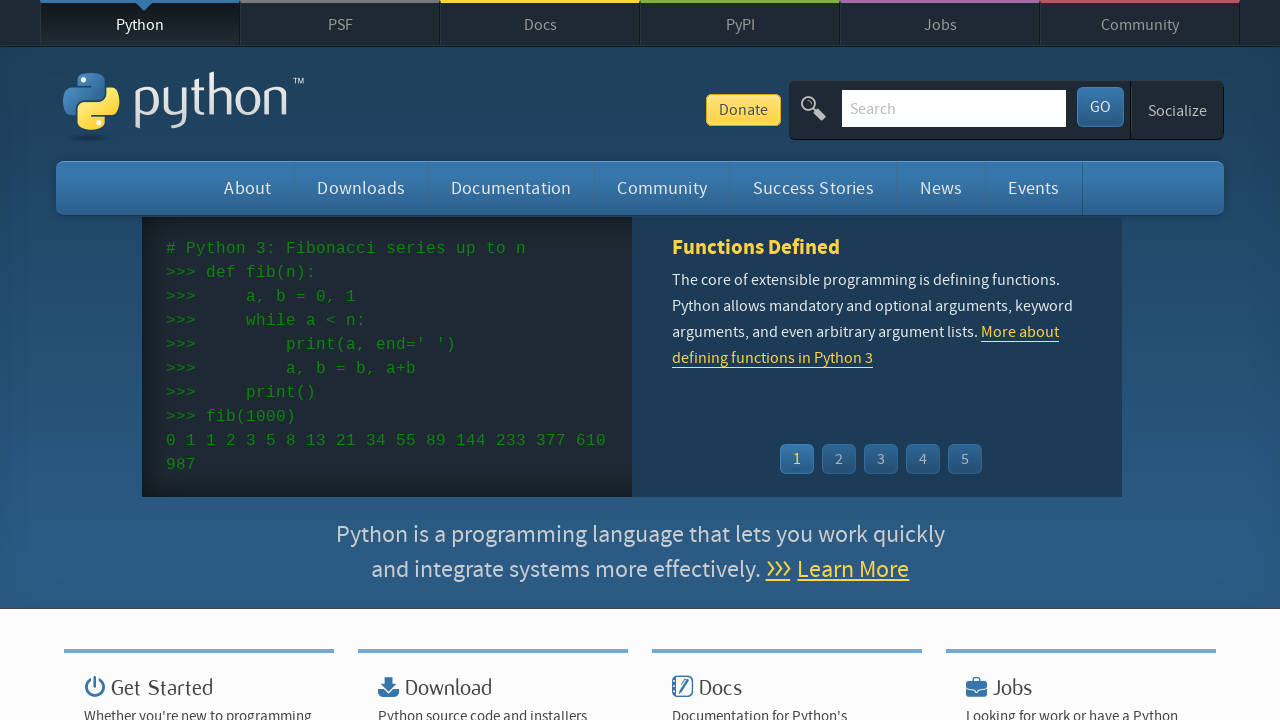

Event name/link elements are present in the widget
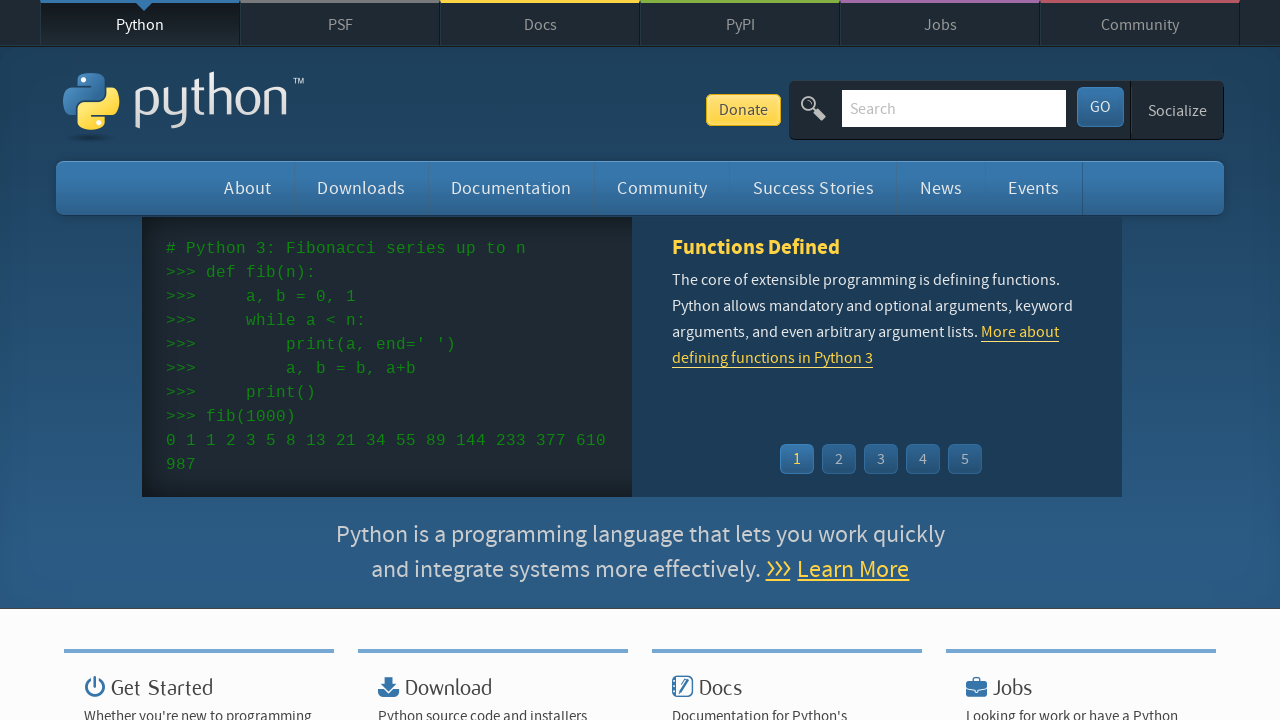

Clicked on the first event link at (931, 360) on .event-widget li a >> nth=0
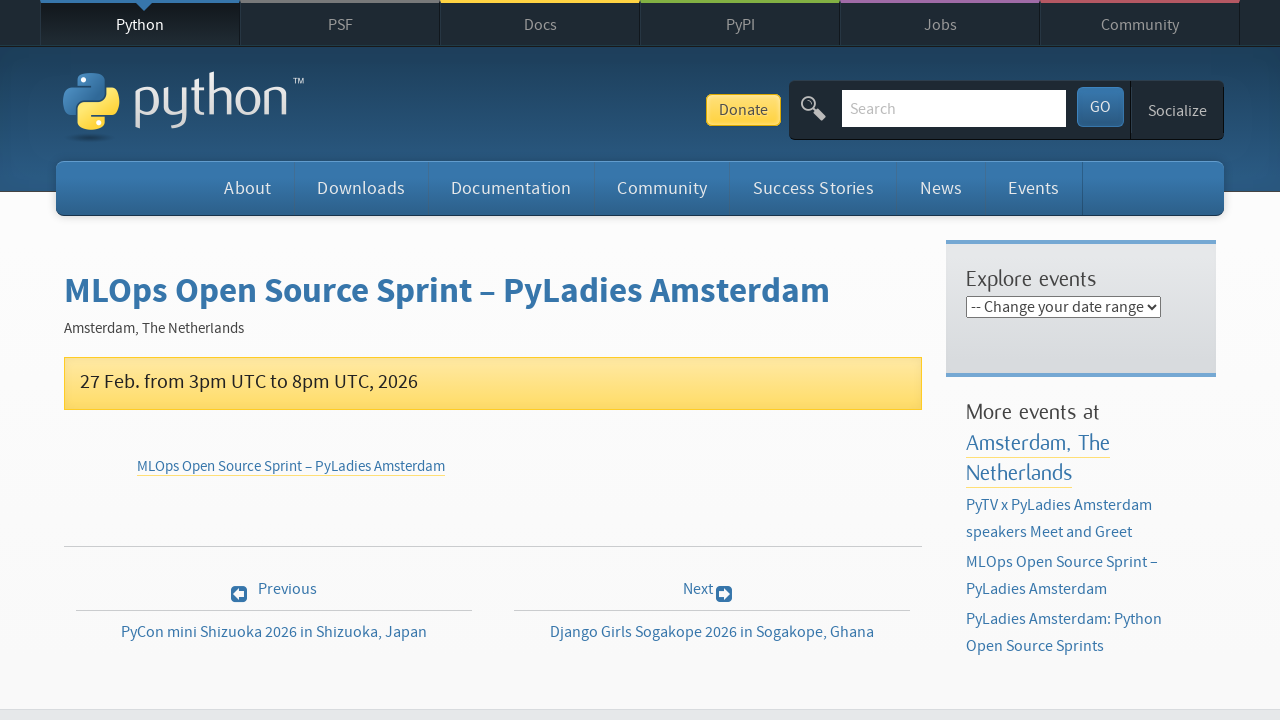

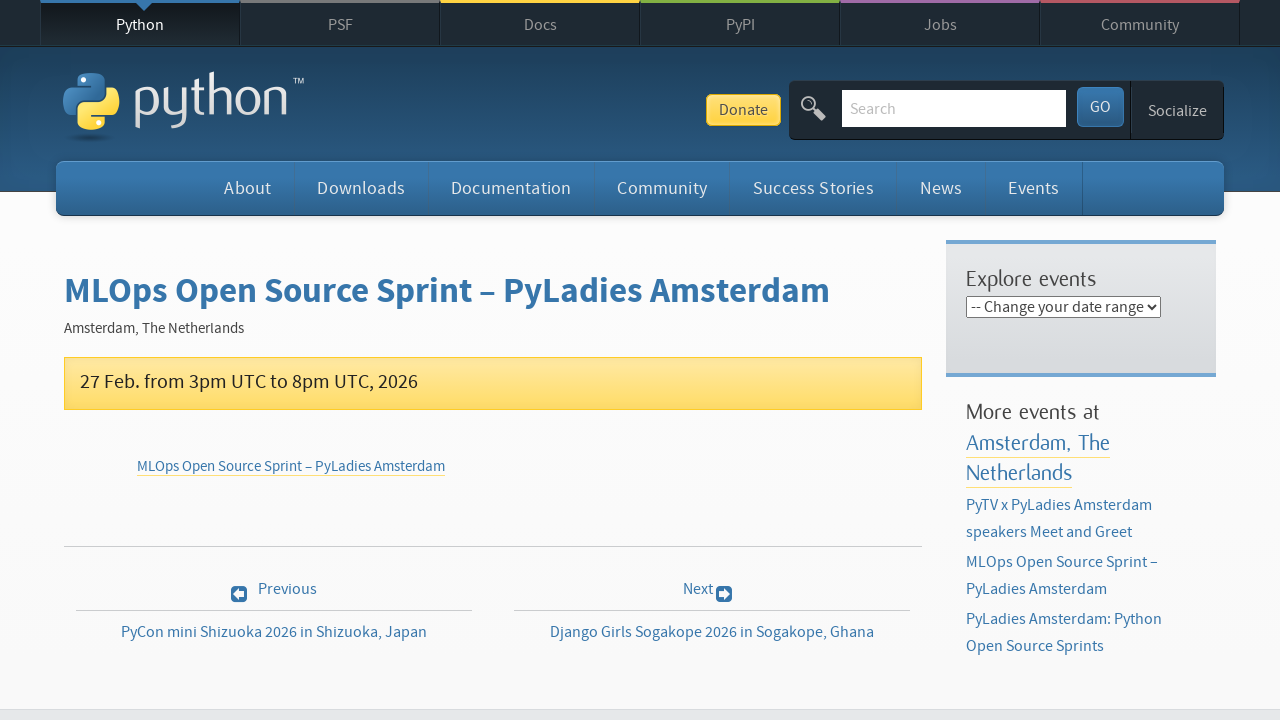